Tests that the todo counter displays the correct number of items

Starting URL: https://demo.playwright.dev/todomvc

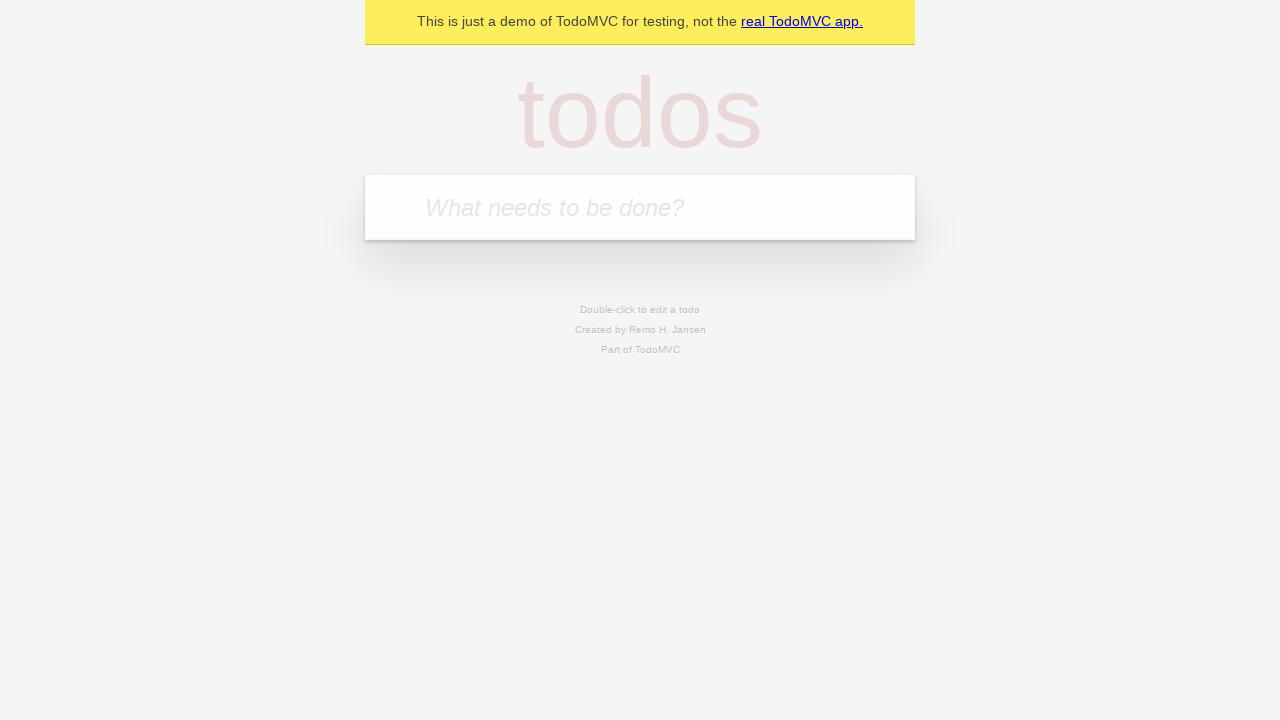

Filled todo input with 'buy some cheese' on internal:attr=[placeholder="What needs to be done?"i]
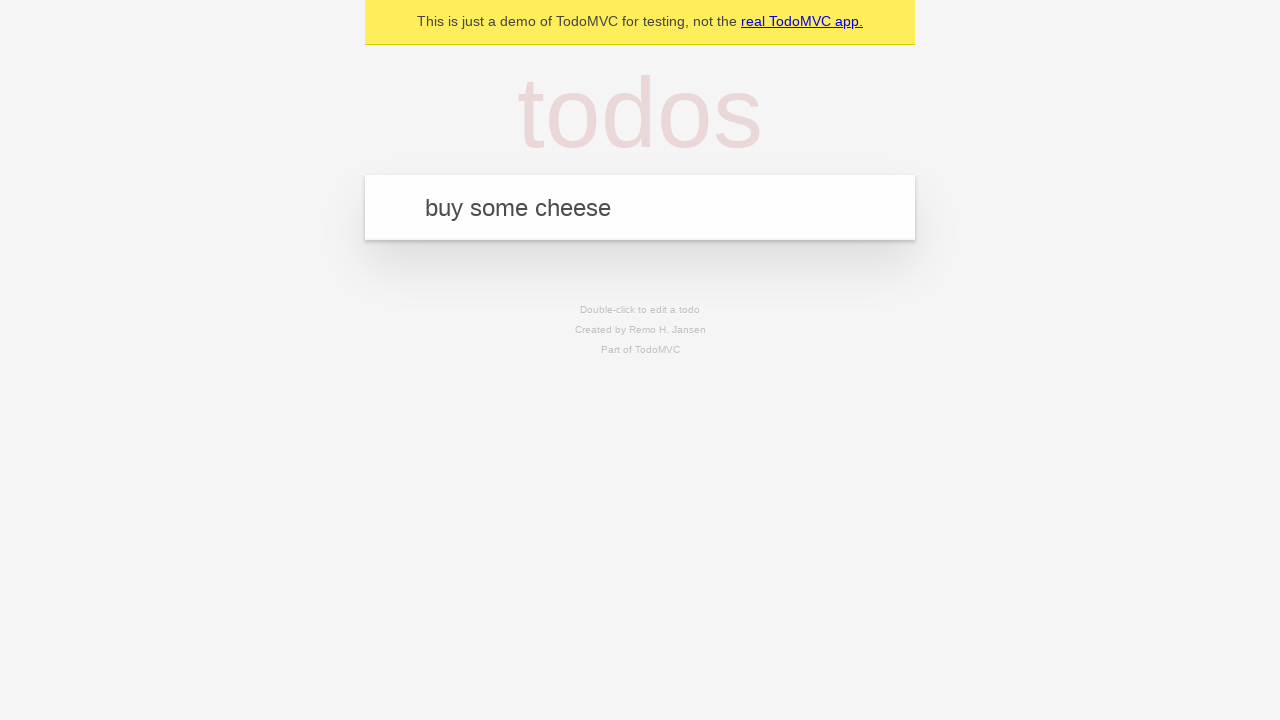

Pressed Enter to create first todo on internal:attr=[placeholder="What needs to be done?"i]
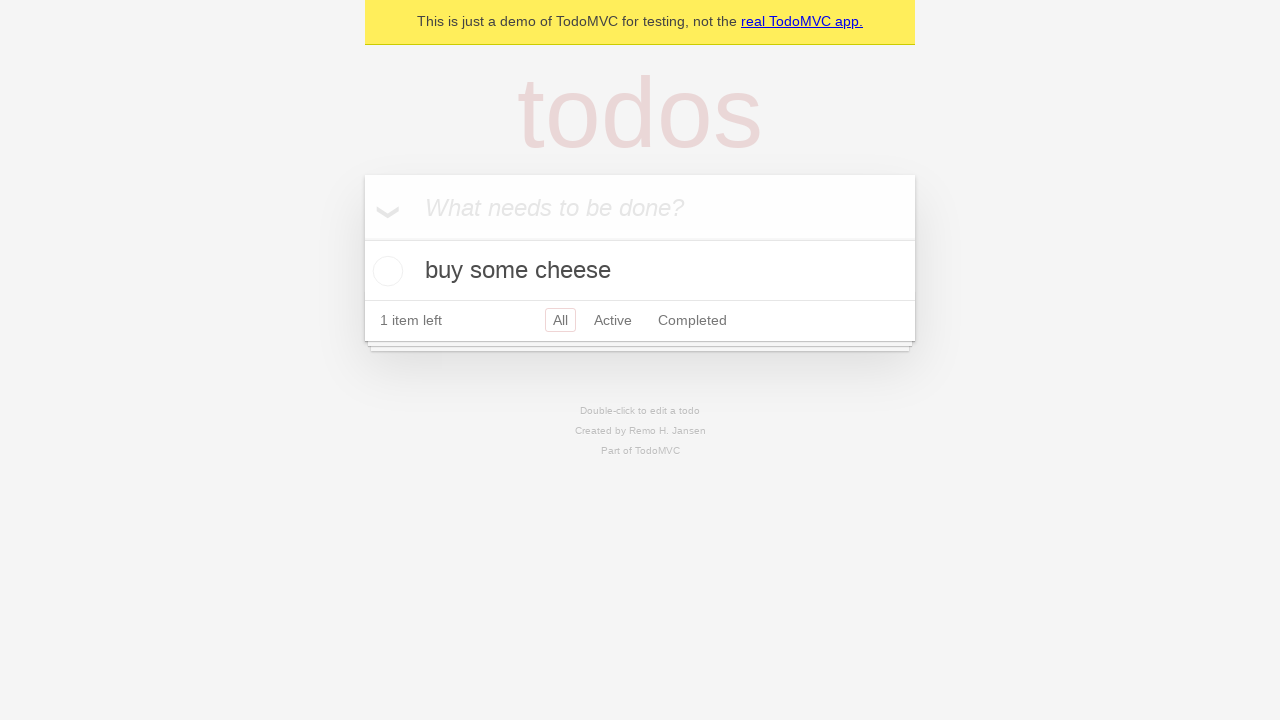

Todo counter appeared showing 1 item
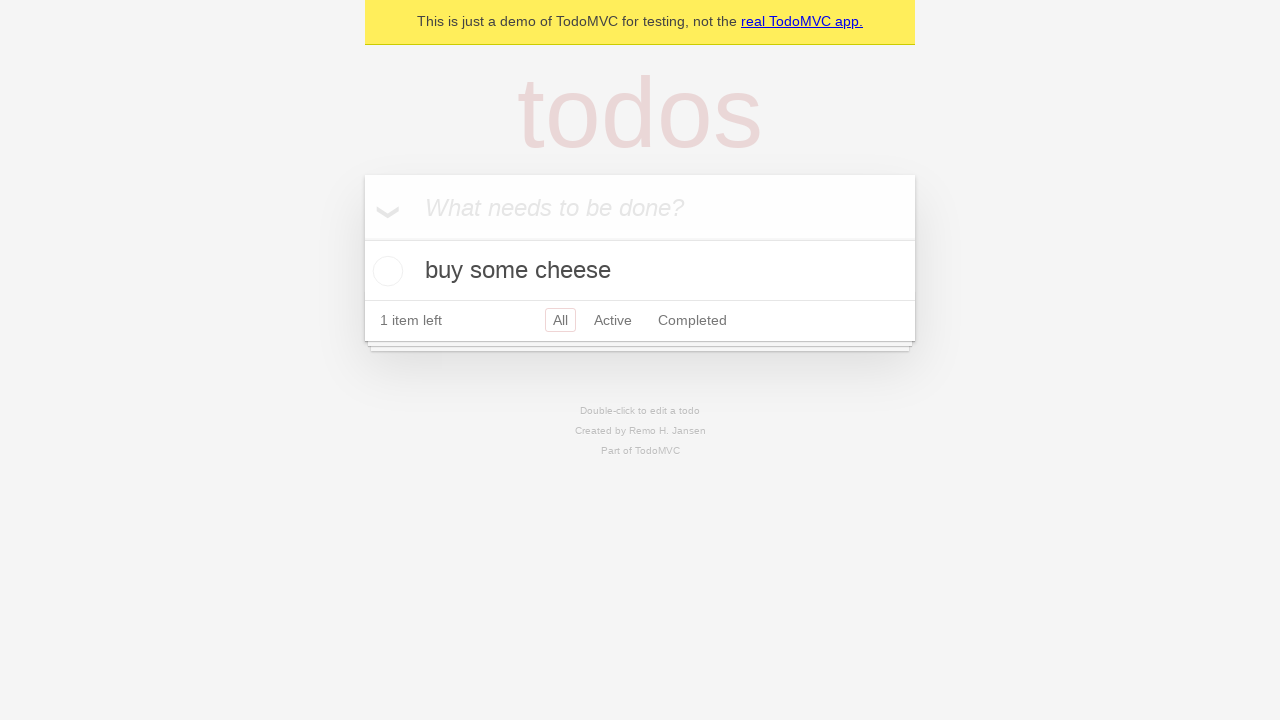

Filled todo input with 'feed the cat' on internal:attr=[placeholder="What needs to be done?"i]
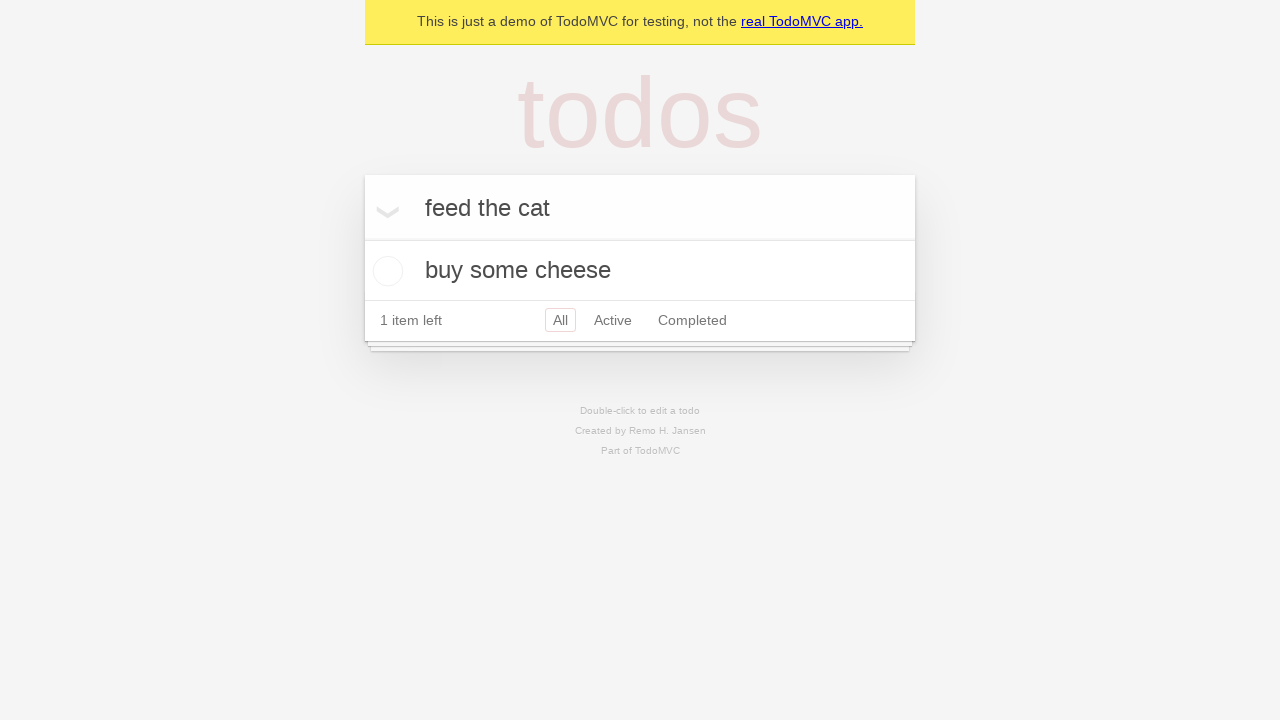

Pressed Enter to create second todo on internal:attr=[placeholder="What needs to be done?"i]
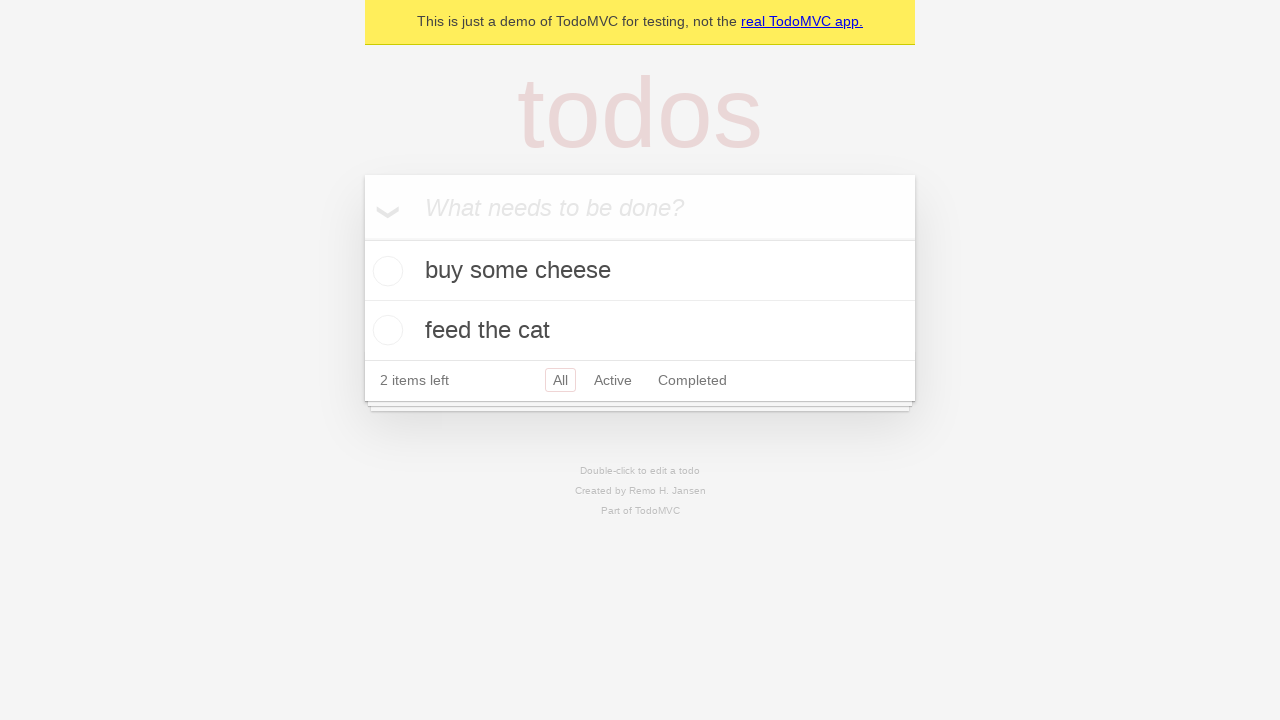

Waited for todo counter to update to 2 items
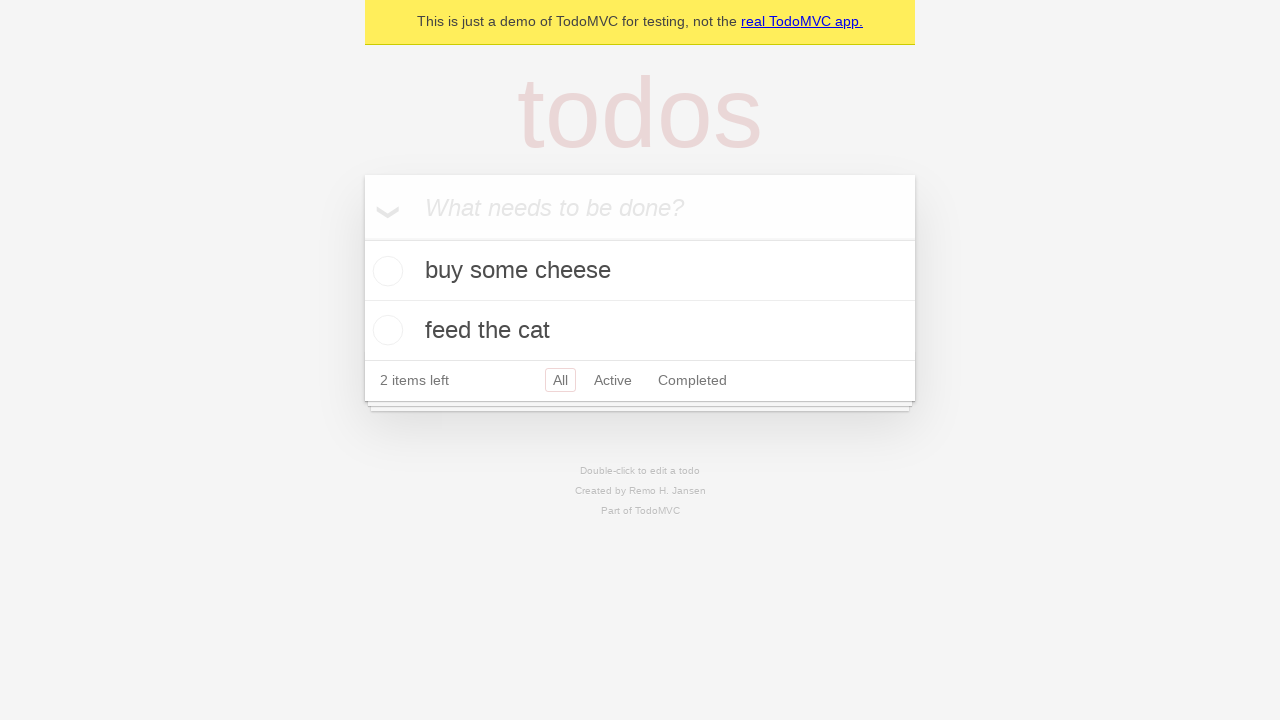

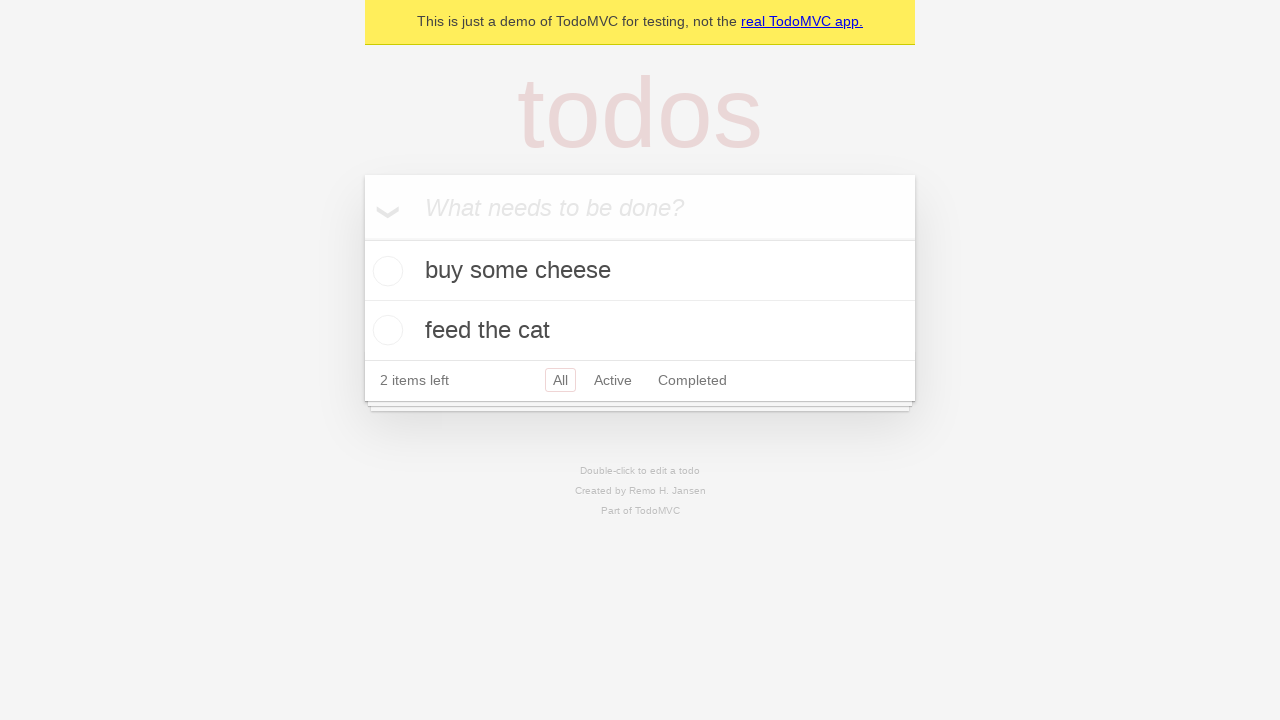